Tests a progress element interaction by entering a time value, starting a timer, and waiting for a select element to appear

Starting URL: https://demoapps.qspiders.com/ui/progress/element?sublist=2

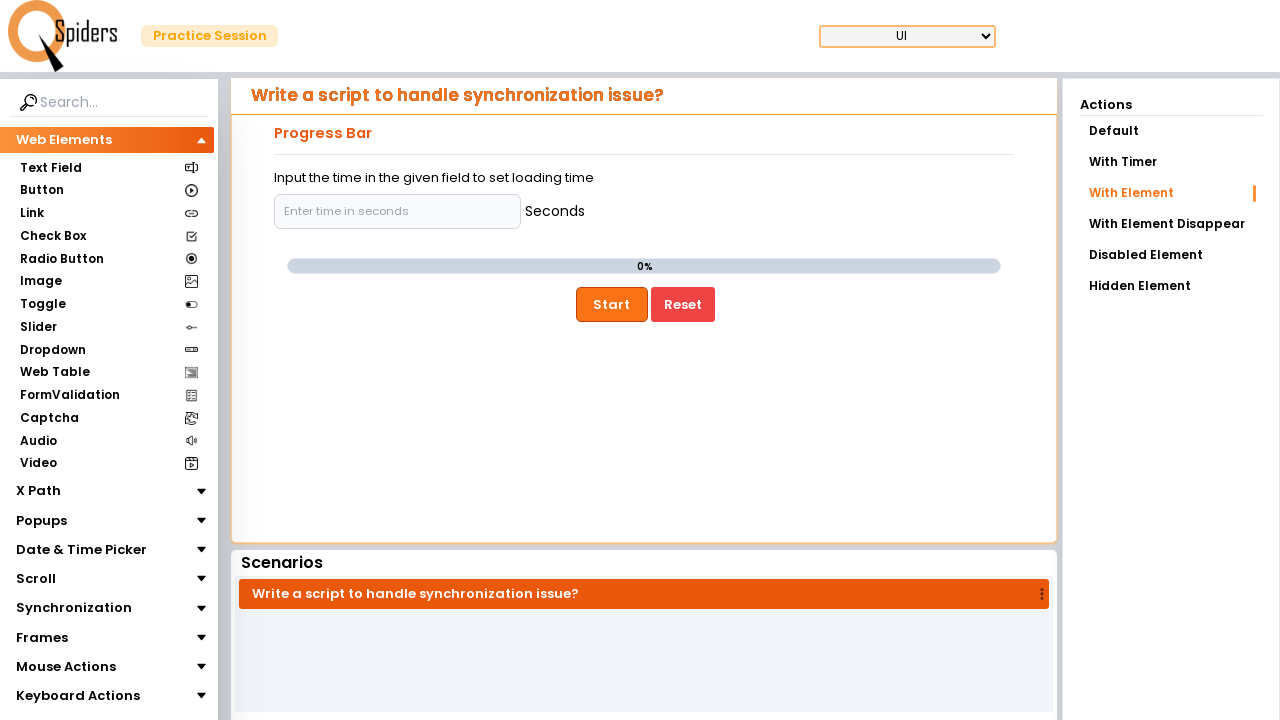

Entered '1' in the time input field (seconds) on input[placeholder='Enter time in seconds']
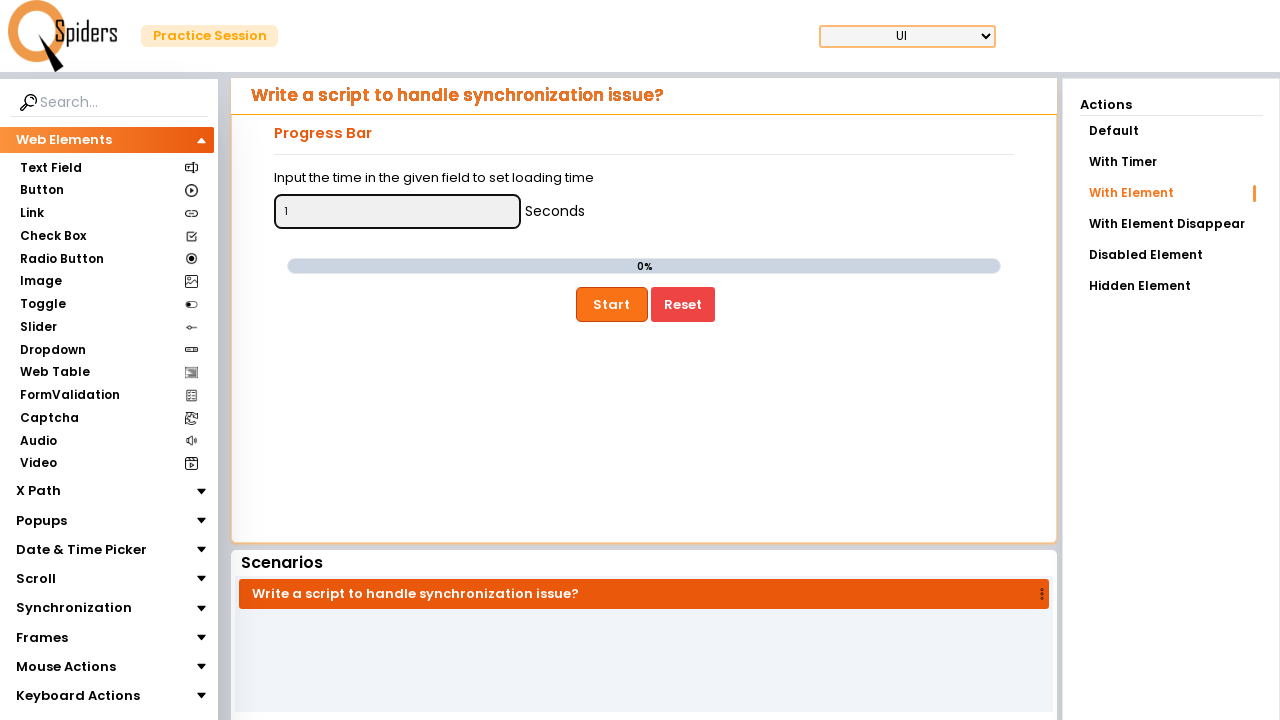

Clicked the Start button to begin the timer at (612, 304) on button:has-text('Start')
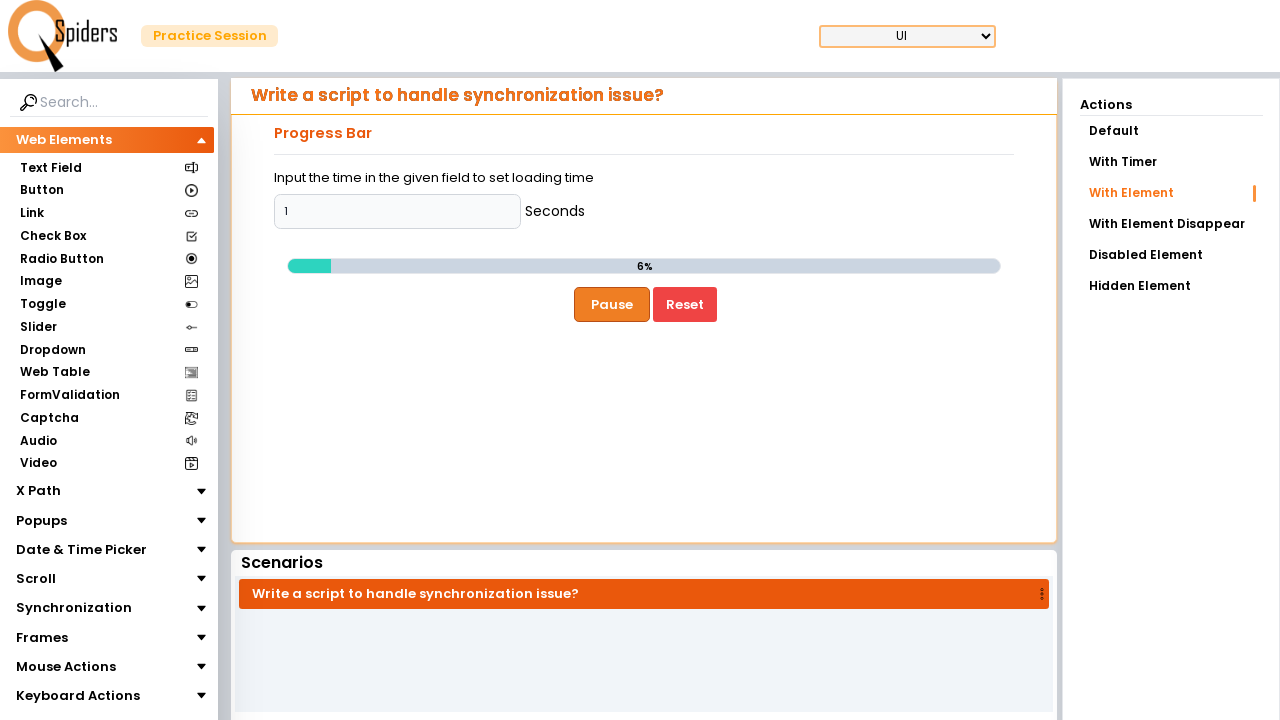

Select element appeared after timer started
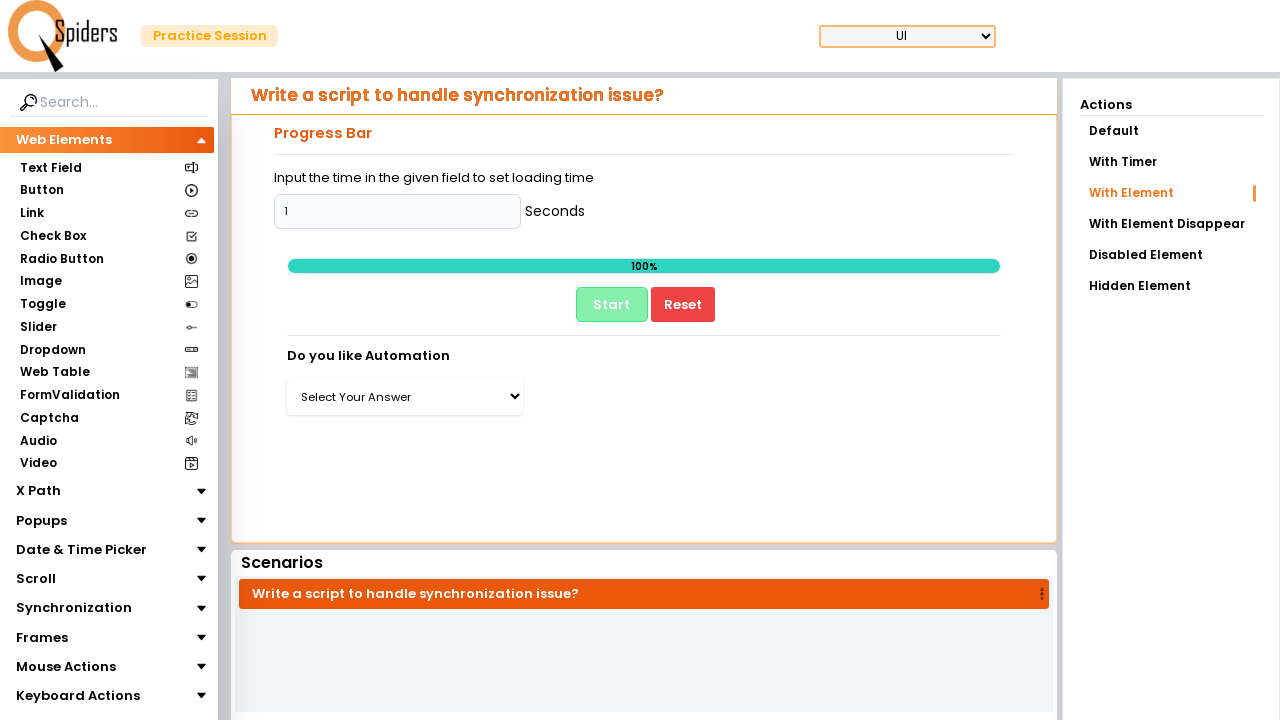

Clicked the select element at (405, 397) on (//select)[2]
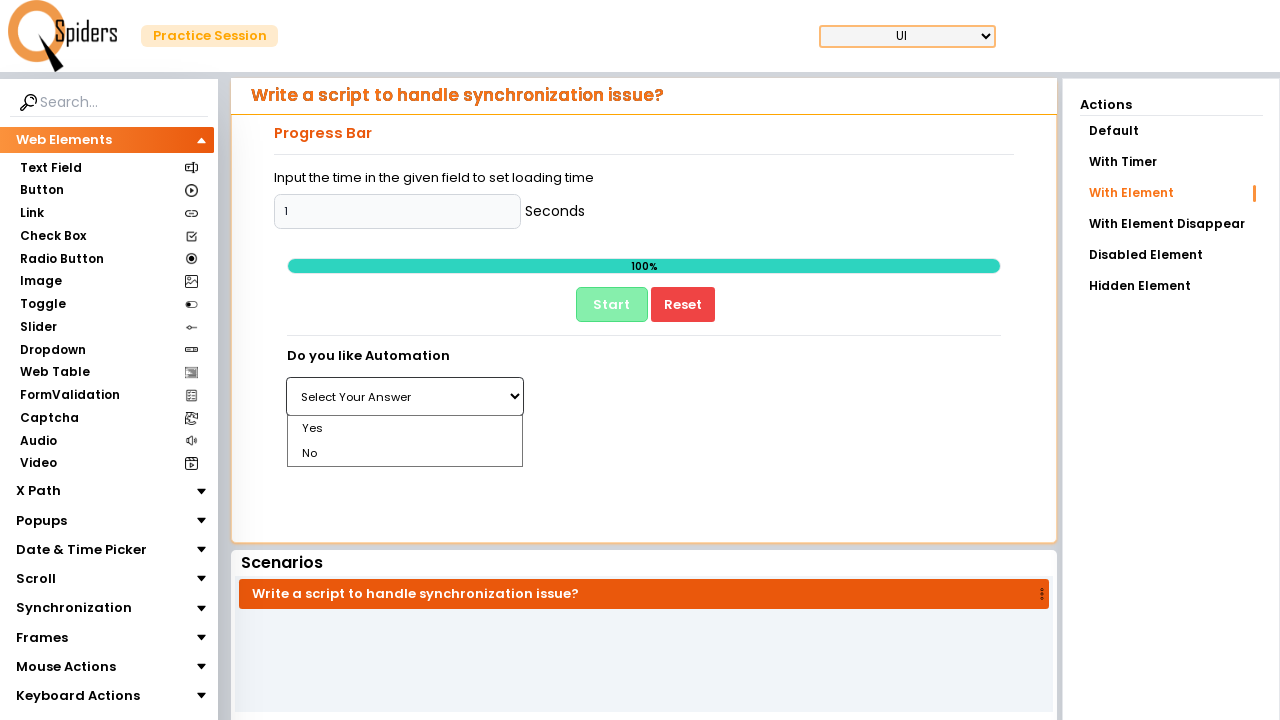

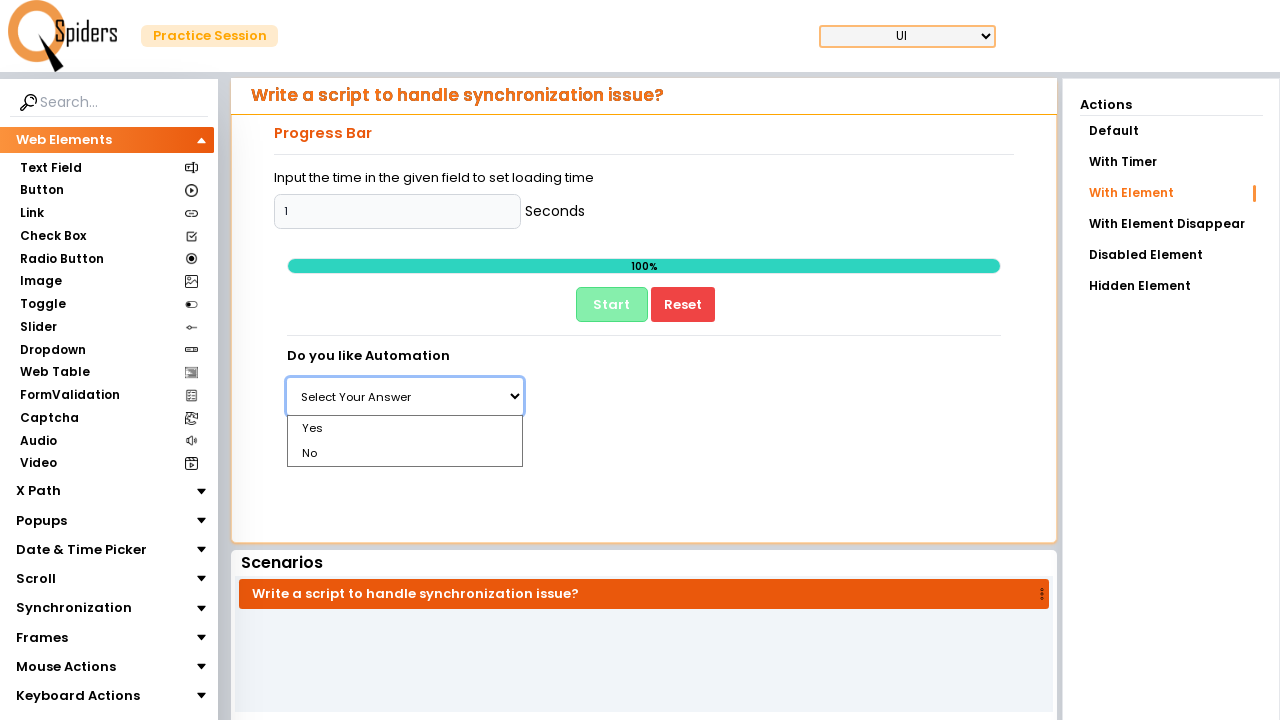